Navigates to Sauce Labs website and verifies the page title matches the expected title

Starting URL: https://saucelabs.com/

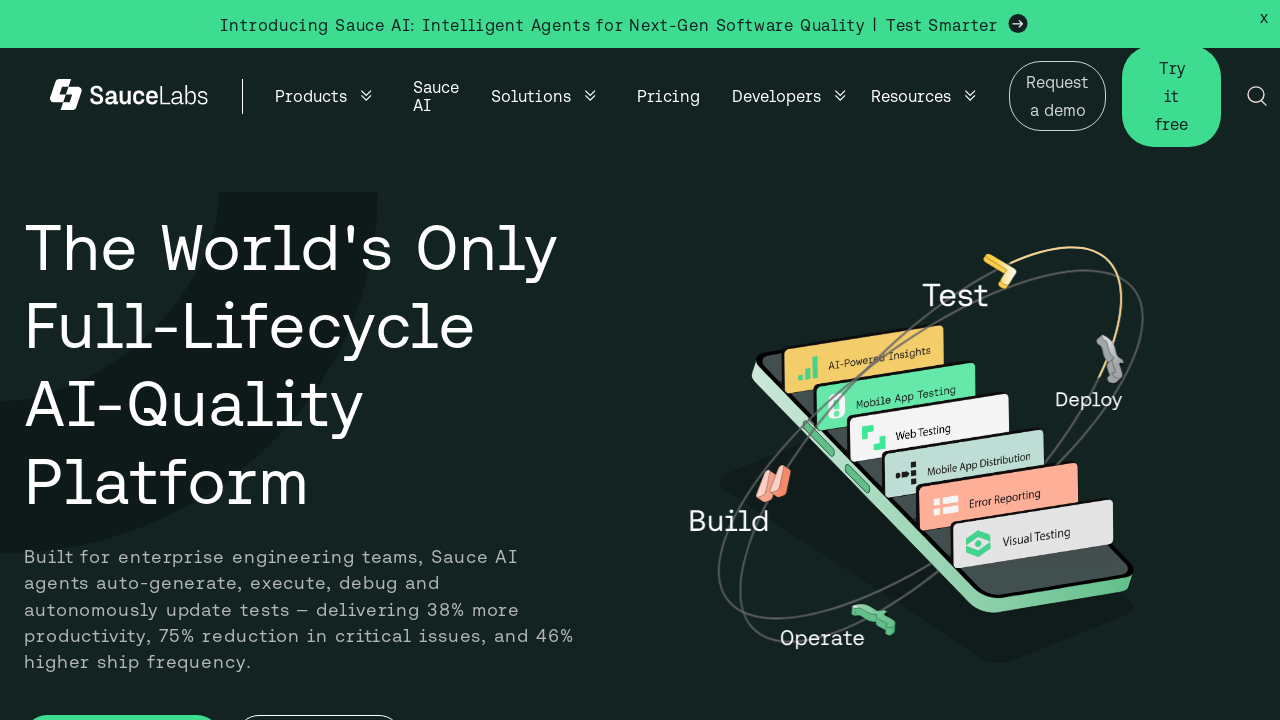

Retrieved page title
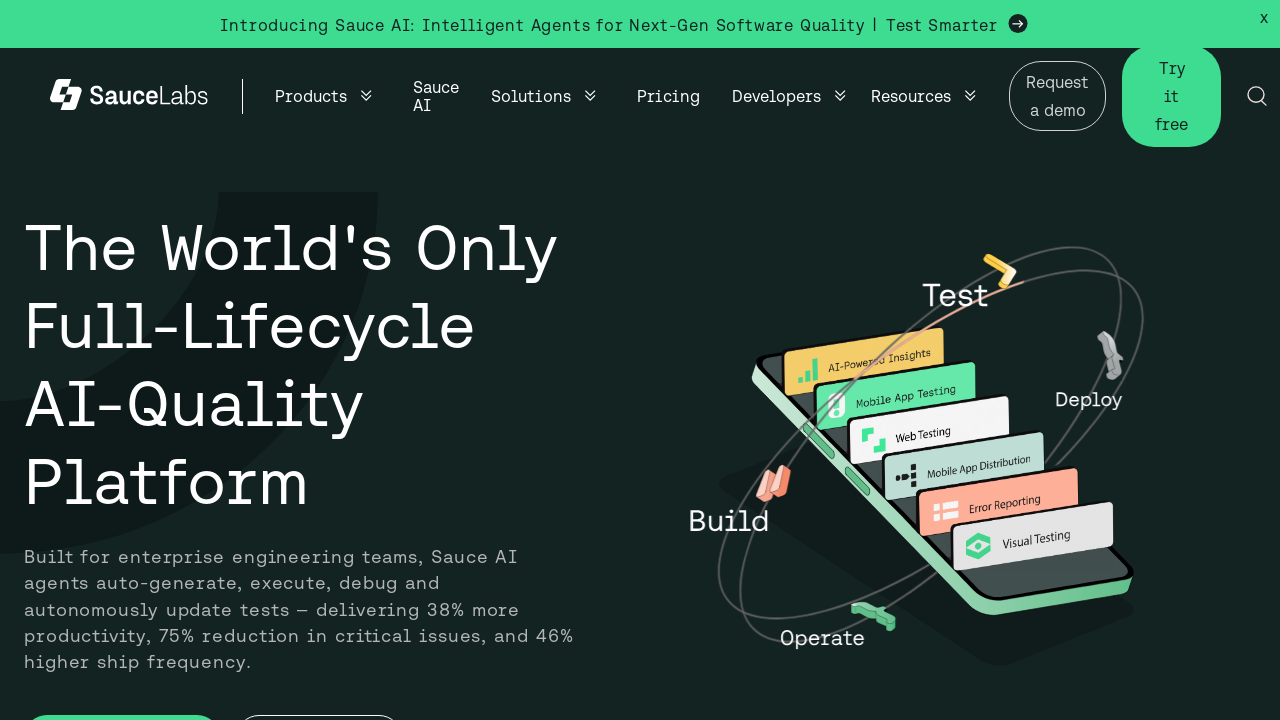

Verified page title matches expected title 'Sauce Labs: Cross Browser Testing, Selenium Testing & Mobile Testing'
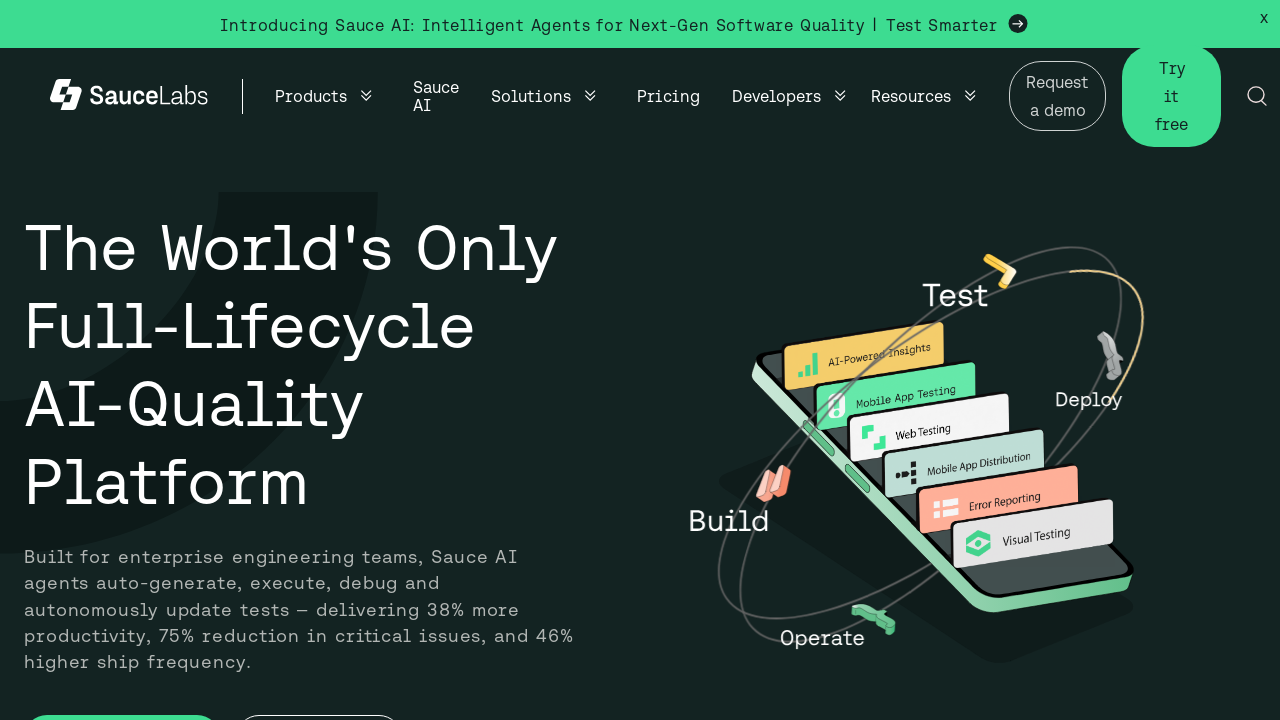

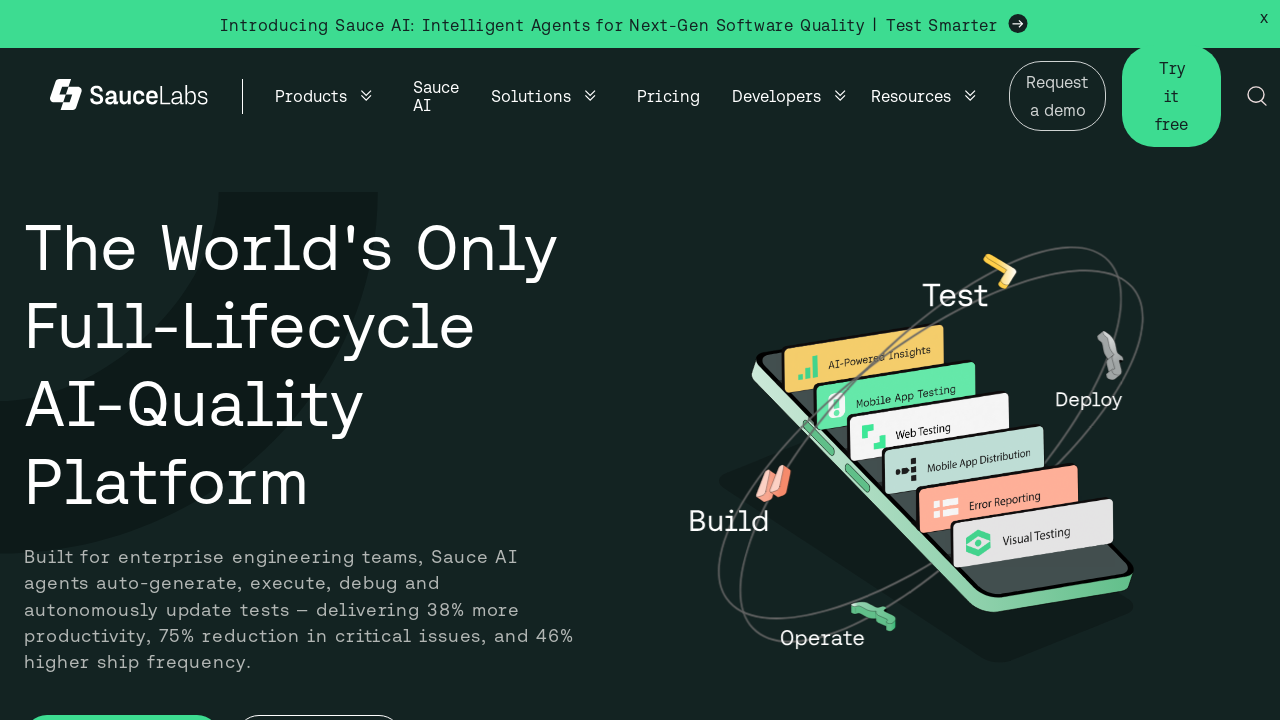